Tests frame handling by switching between multiple frames and filling input fields in each frame, including nested frames

Starting URL: https://ui.vision/demo/webtest/frames/

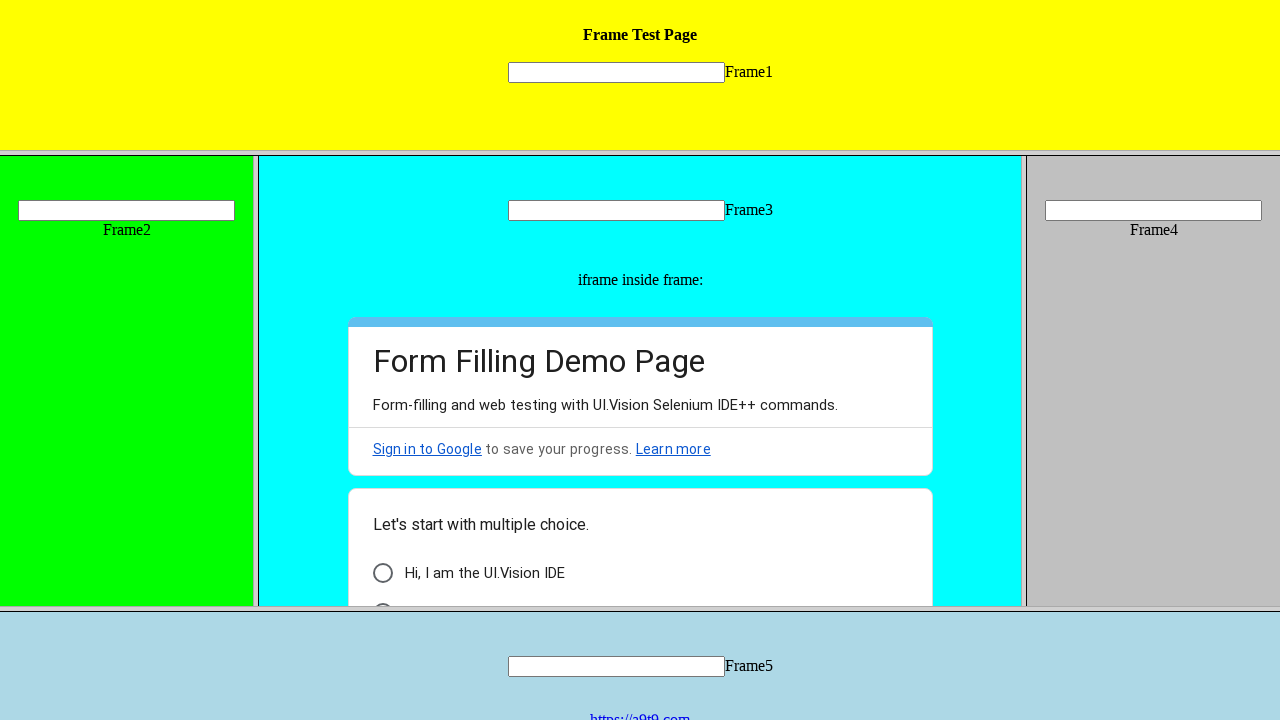

Located Frame 1
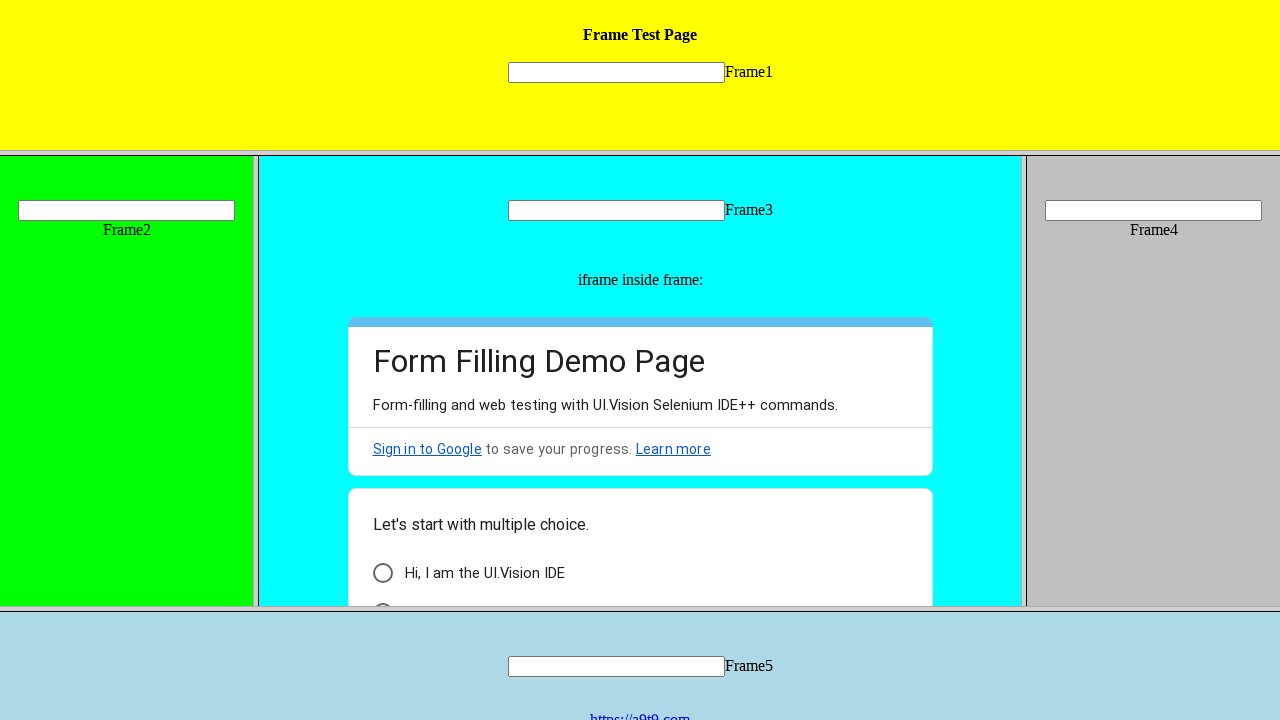

Filled input field in Frame 1 with 'WELCOME' on frame[src='frame_1.html'] >> internal:control=enter-frame >> input[name='mytext1
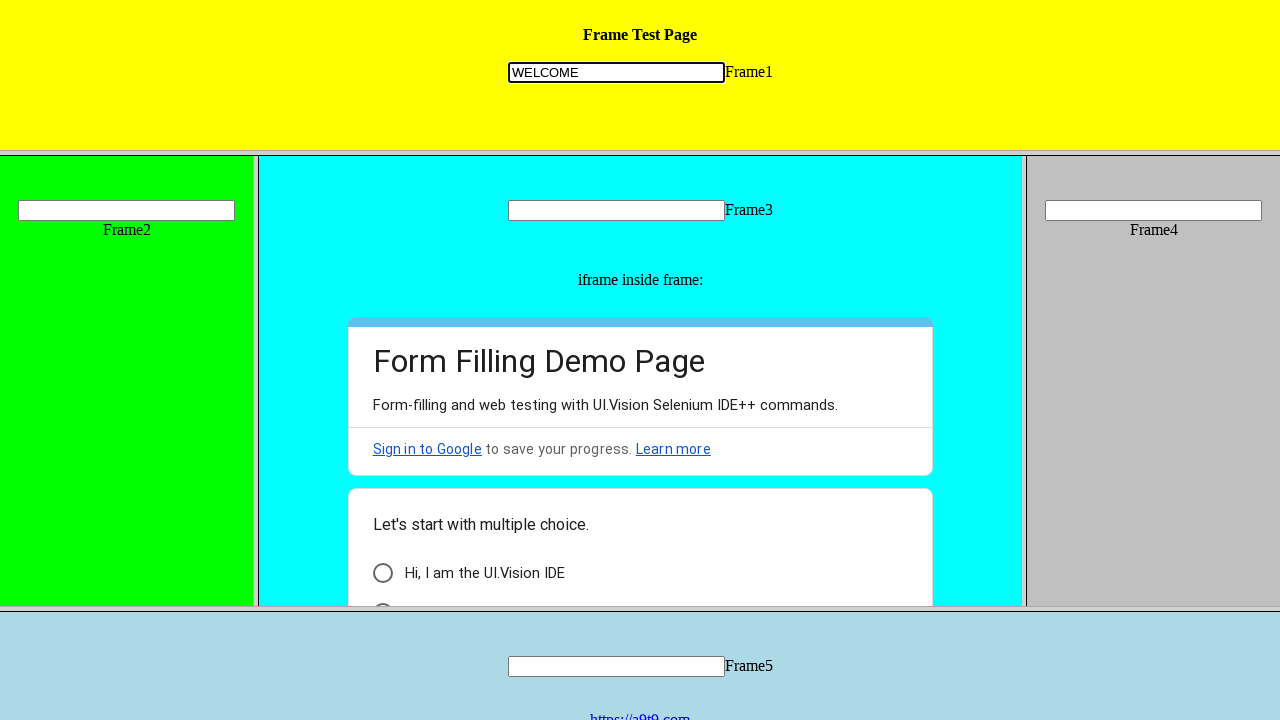

Located Frame 2
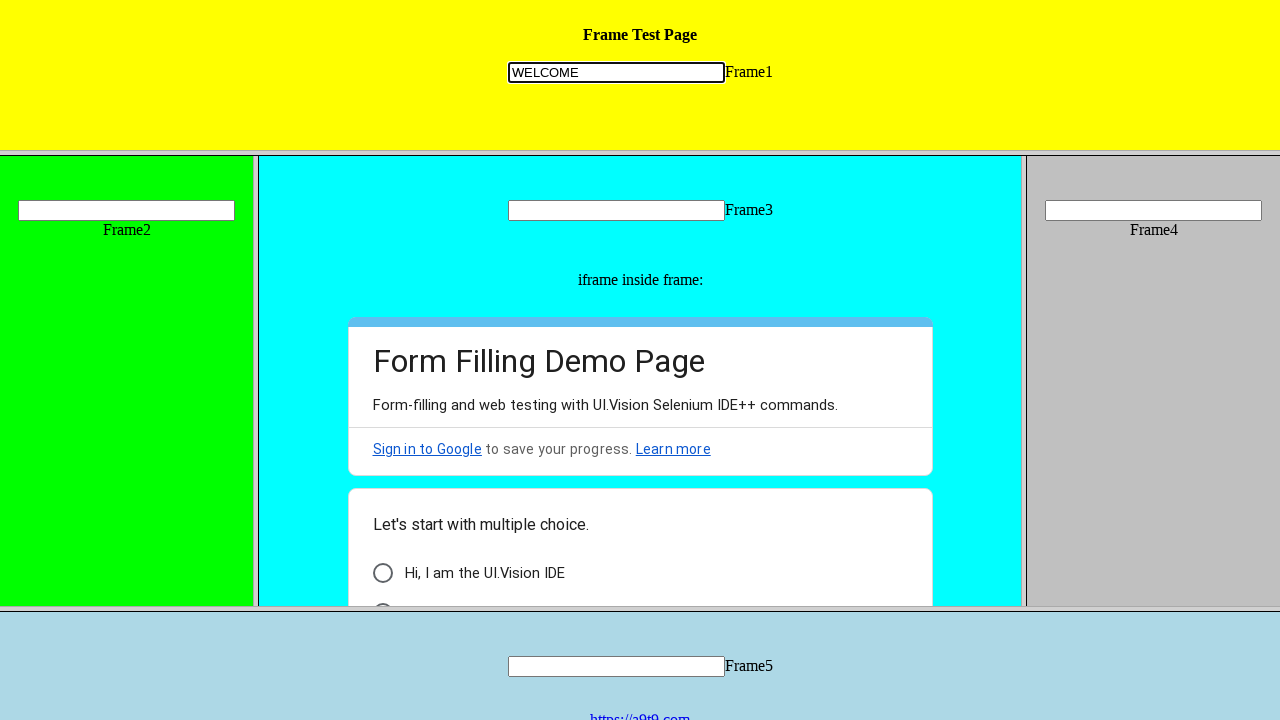

Filled input field in Frame 2 with 'selenium' on frame[src='frame_2.html'] >> internal:control=enter-frame >> input[name='mytext2
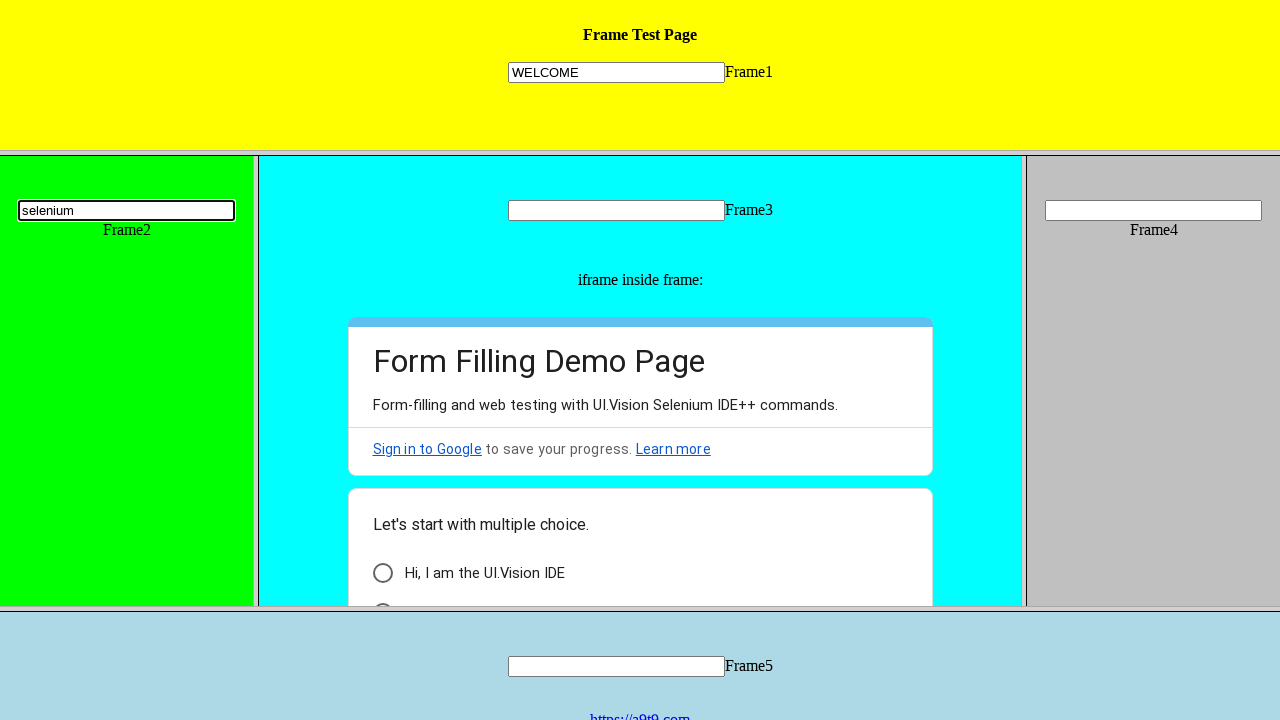

Located Frame 3
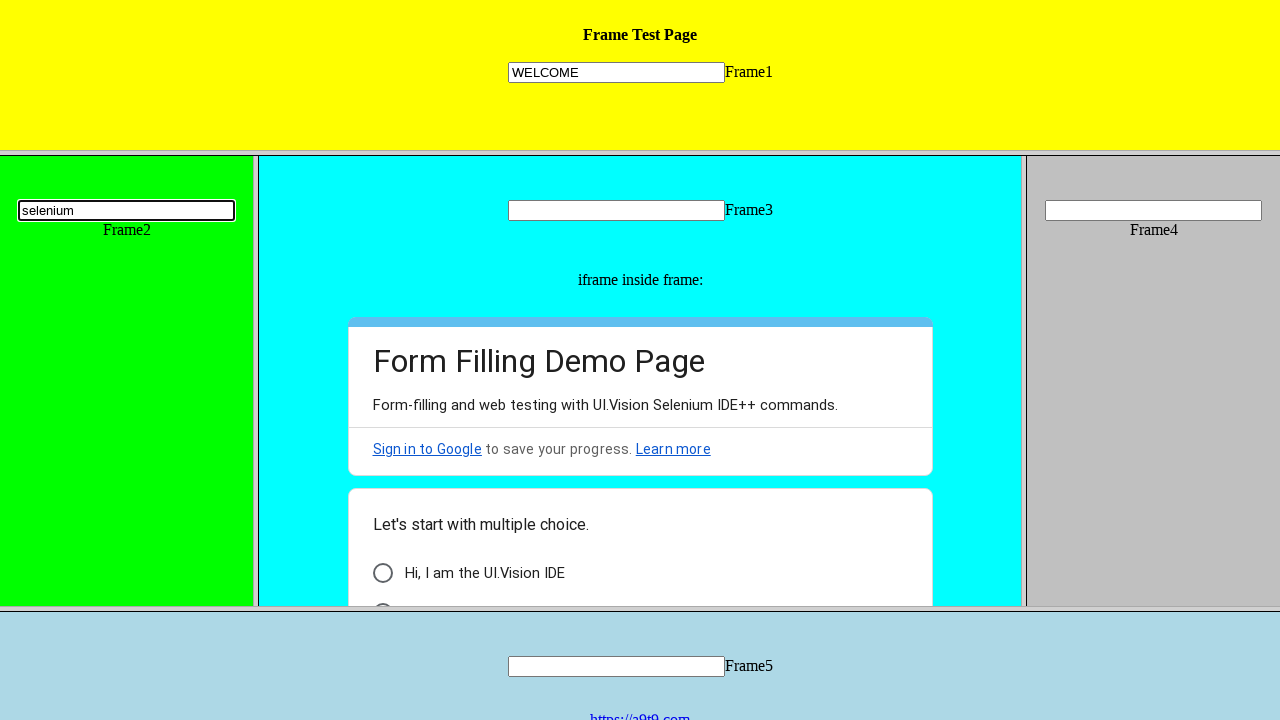

Filled input field in Frame 3 with 'java' on frame[src='frame_3.html'] >> internal:control=enter-frame >> input[name='mytext3
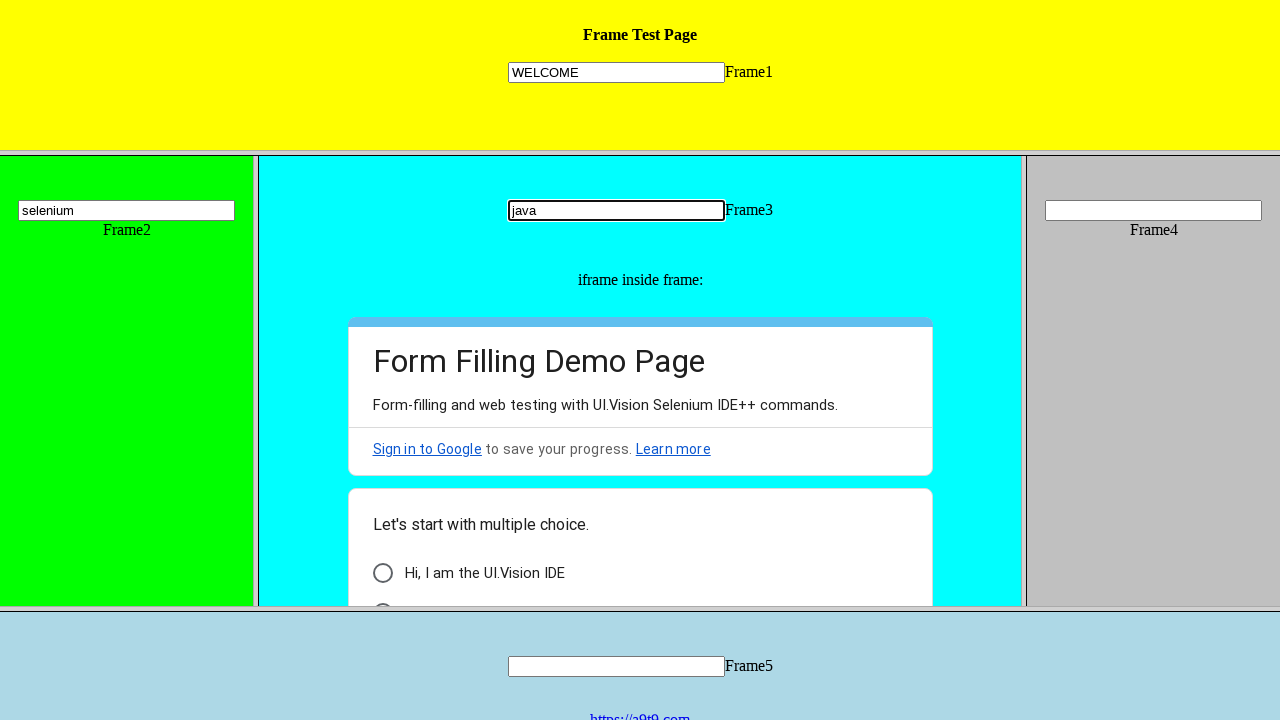

Located nested iframe within Frame 3
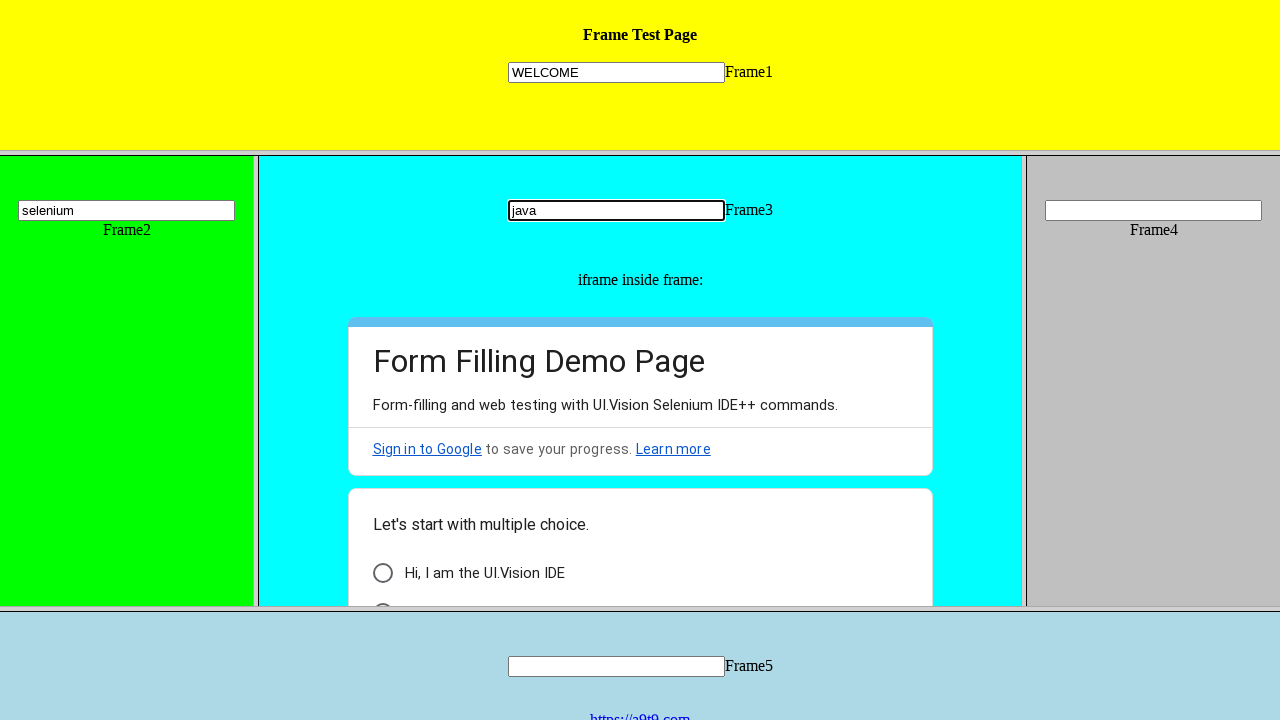

Clicked radio button in nested iframe at (382, 573) on frame[src='frame_3.html'] >> internal:control=enter-frame >> iframe >> internal:
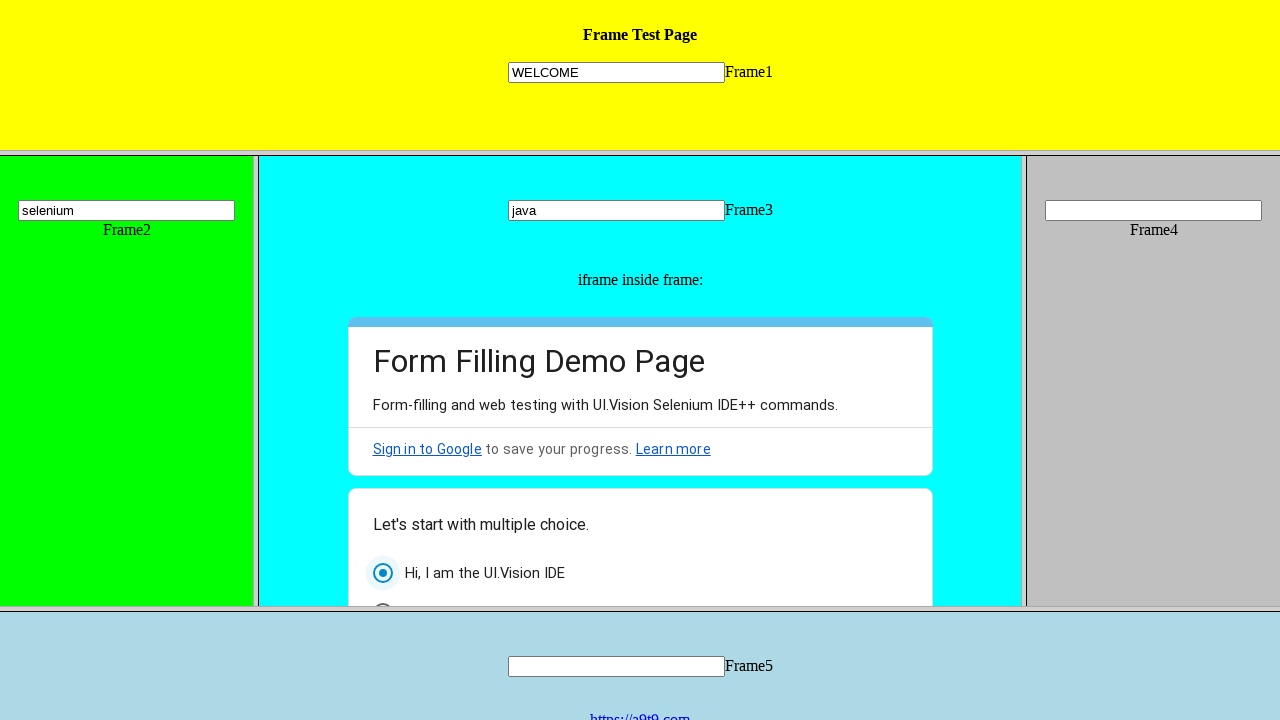

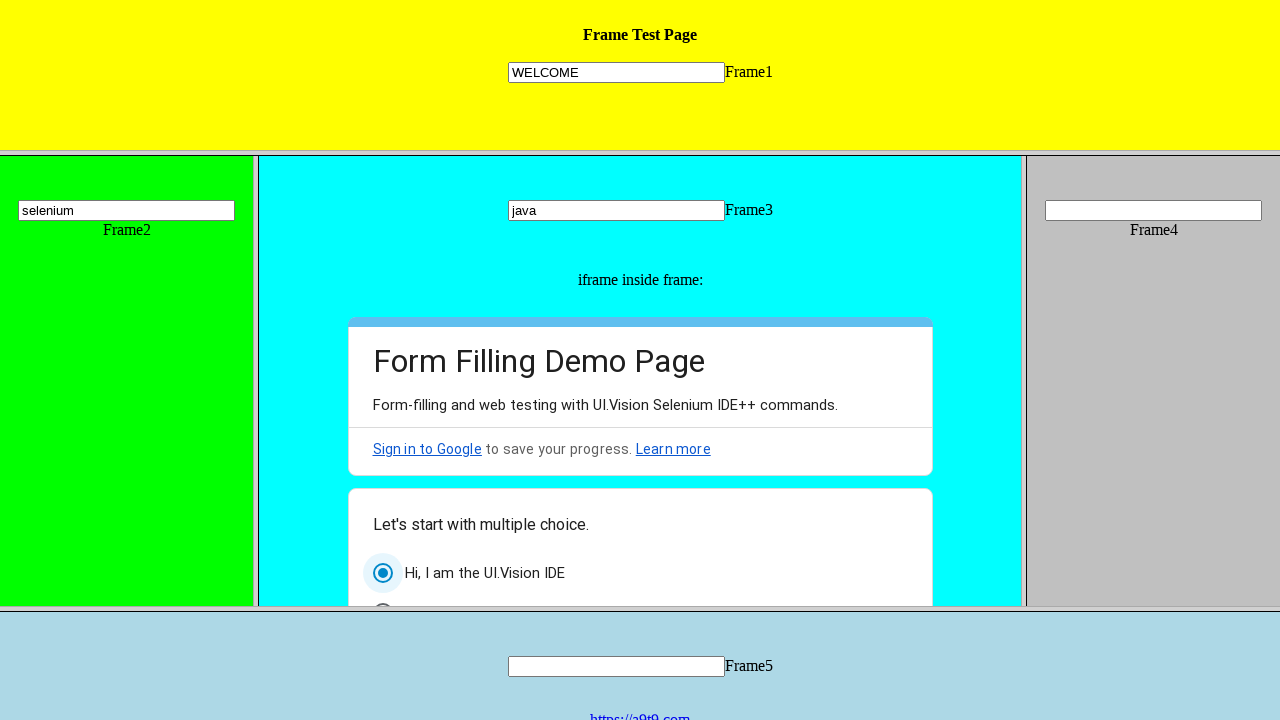